Tests locating multiple elements on the demoblaze homepage by finding all links and product elements to verify they exist on the page

Starting URL: https://demoblaze.com/

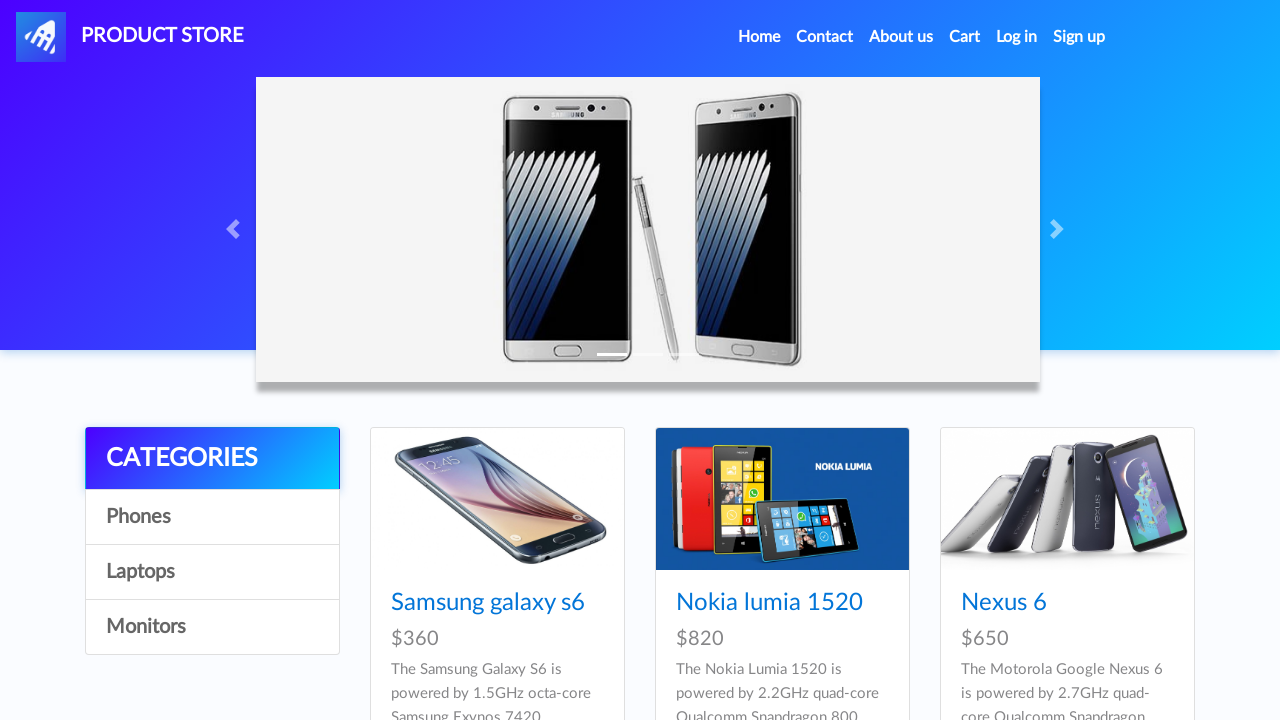

Waited for page links to load
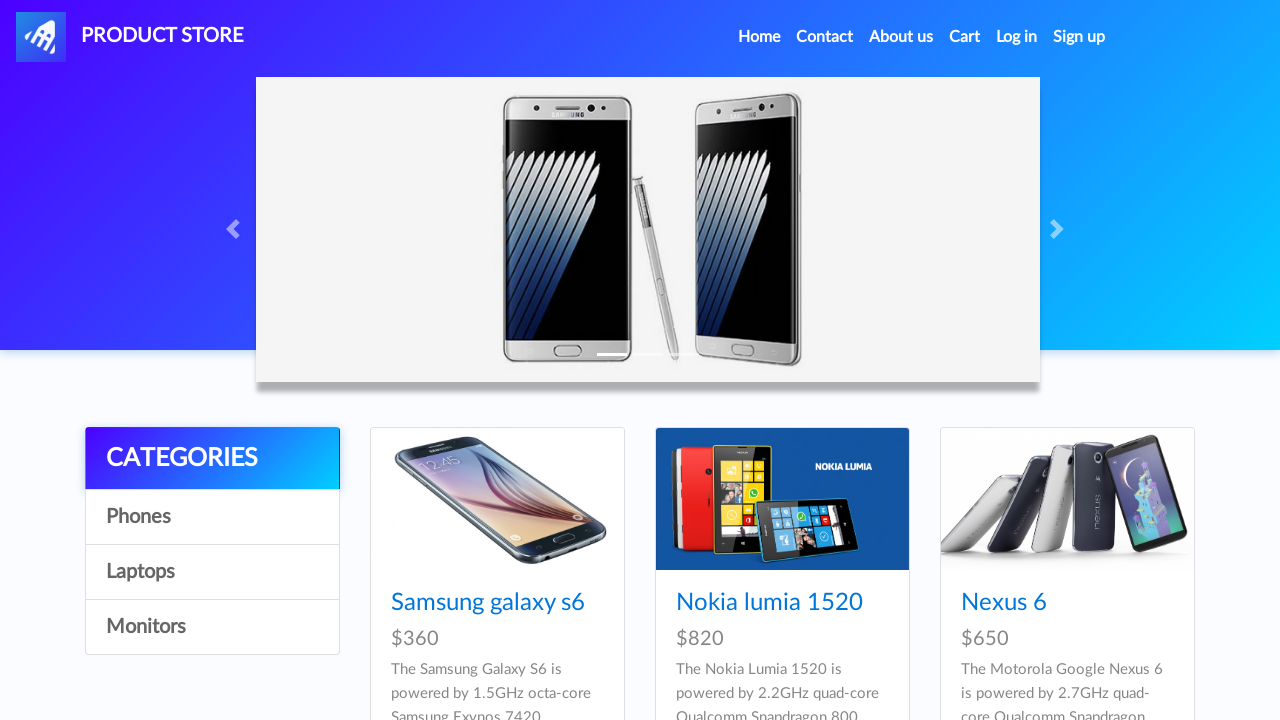

Waited for product links with class 'hrefch' to appear
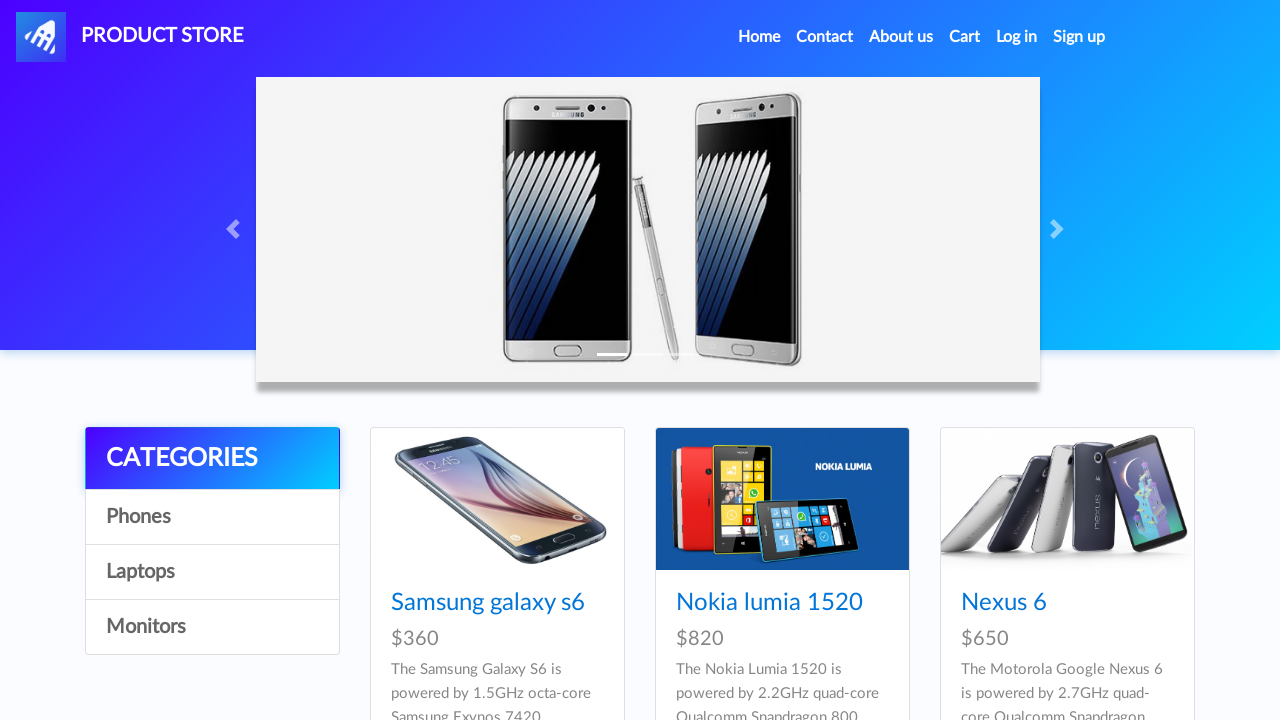

Located all product elements with class 'hrefch'
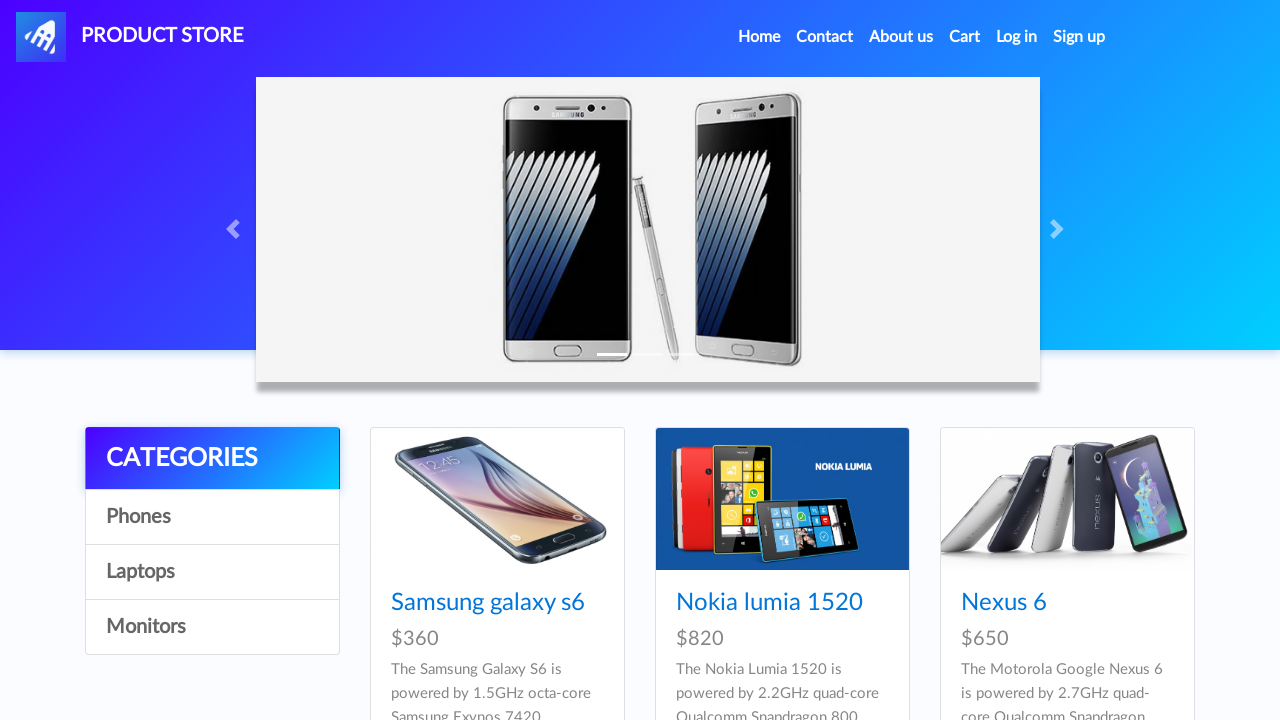

Verified that 9 products are displayed on the page
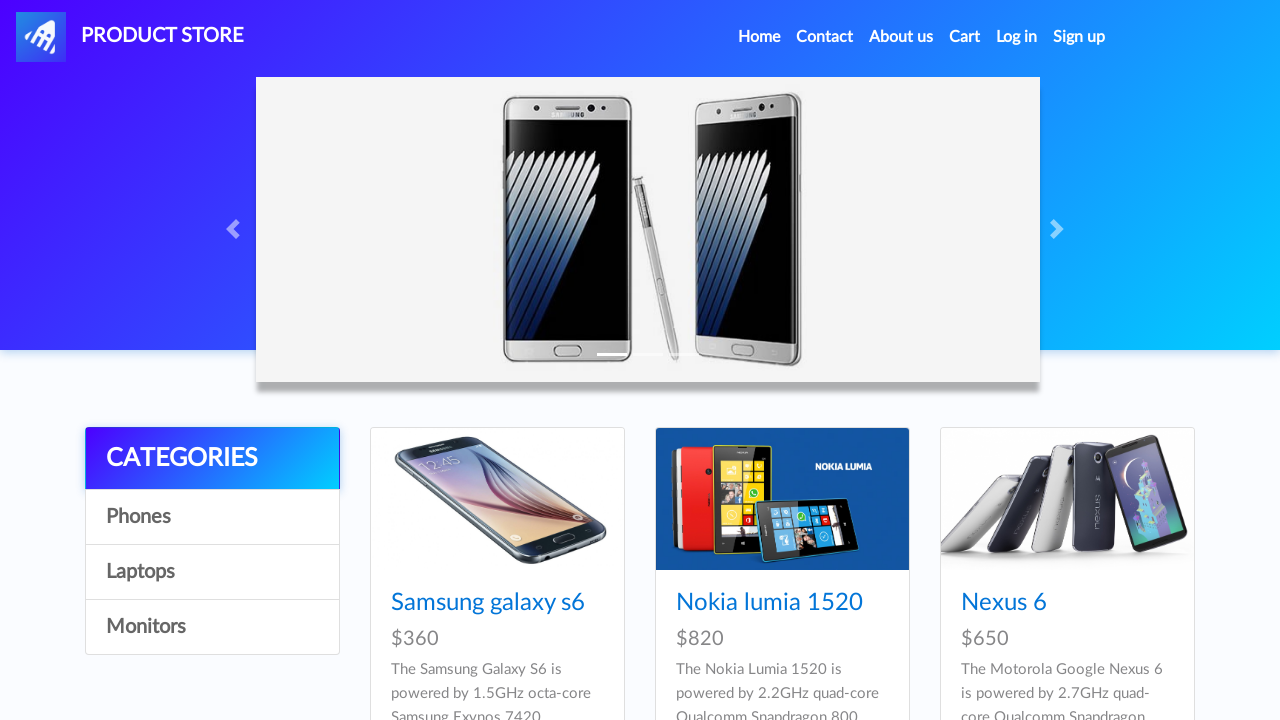

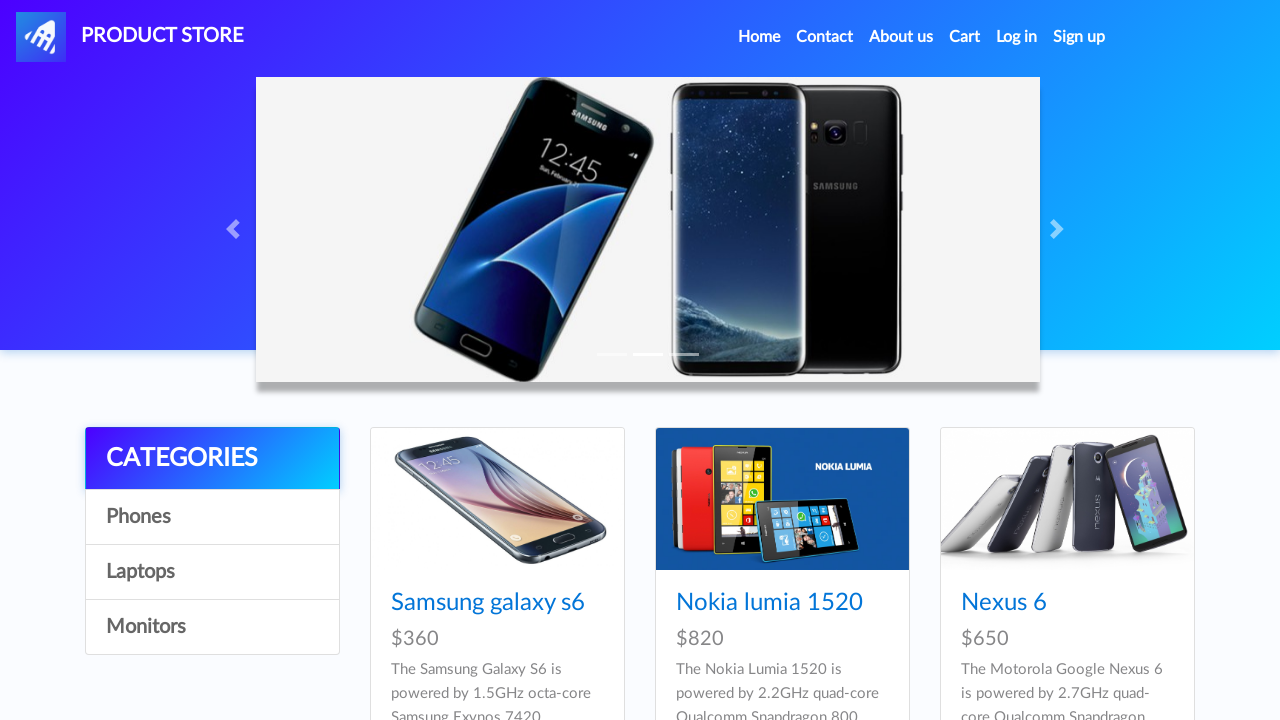